Waits for a price to reach $100, books an item, then solves a mathematical captcha and submits the answer

Starting URL: http://suninjuly.github.io/explicit_wait2.html

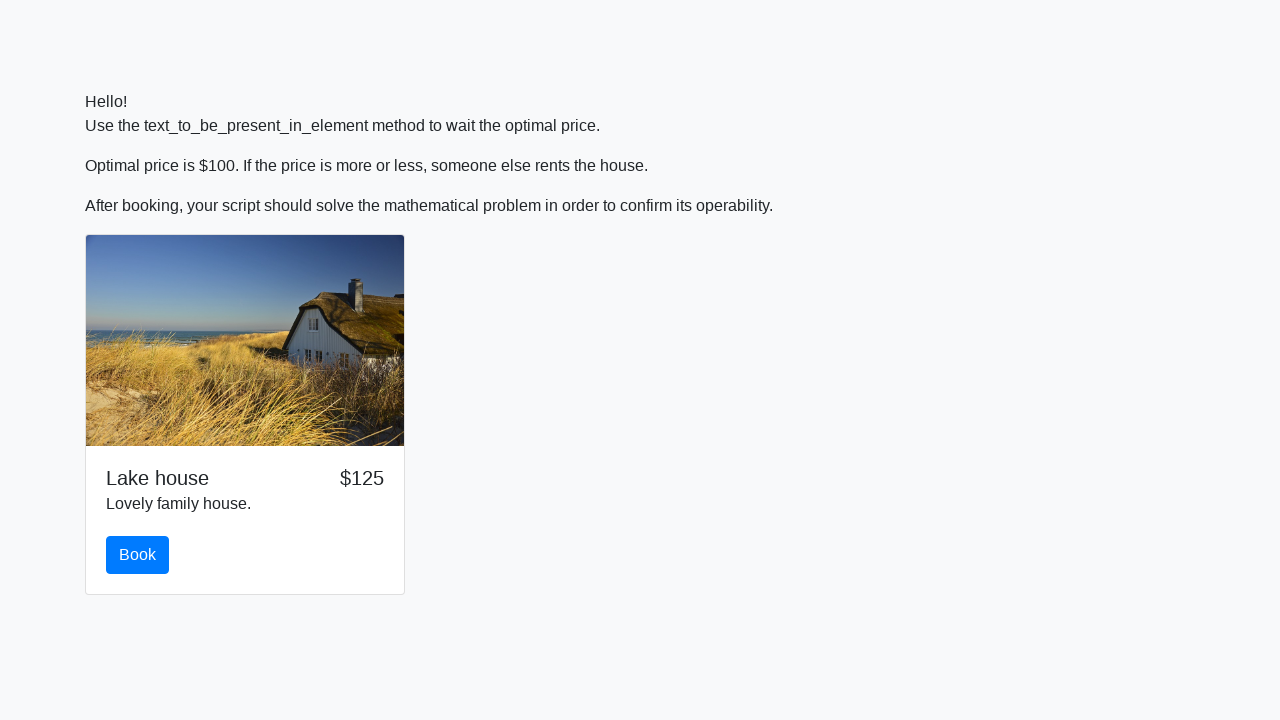

Waited for price to reach $100
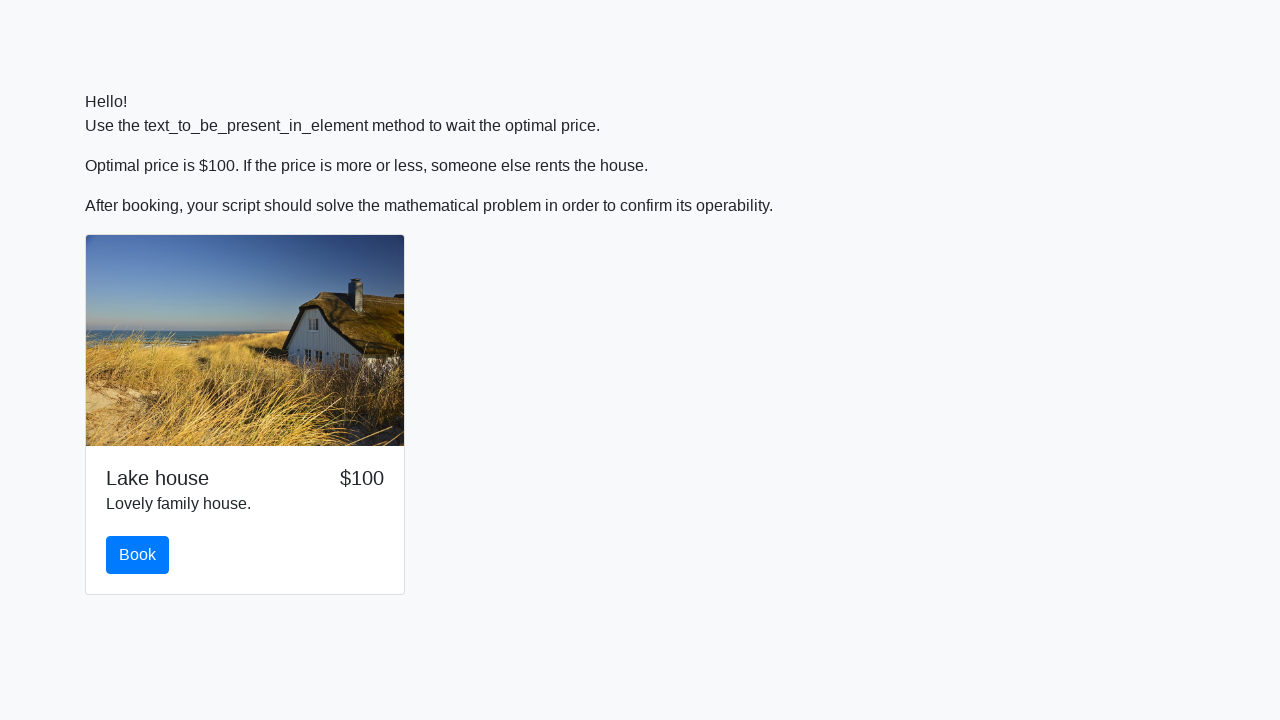

Clicked the book button at (138, 555) on #book
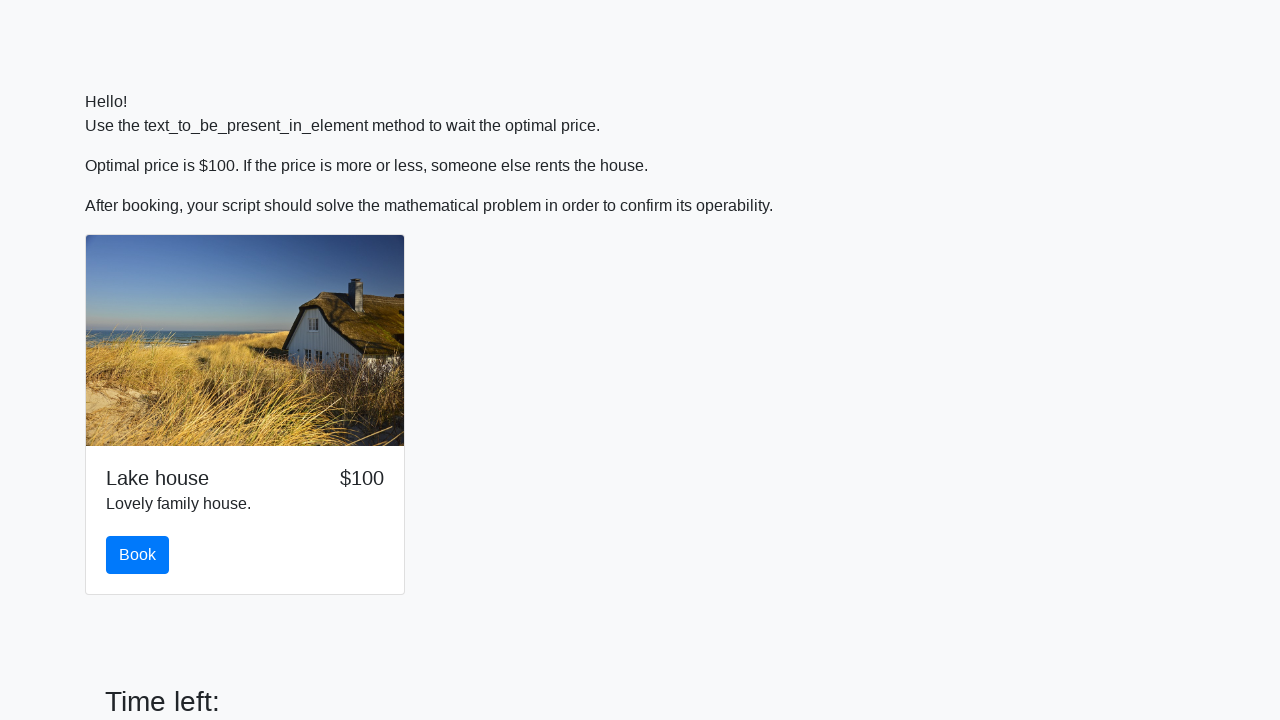

Retrieved input value for calculation: 461
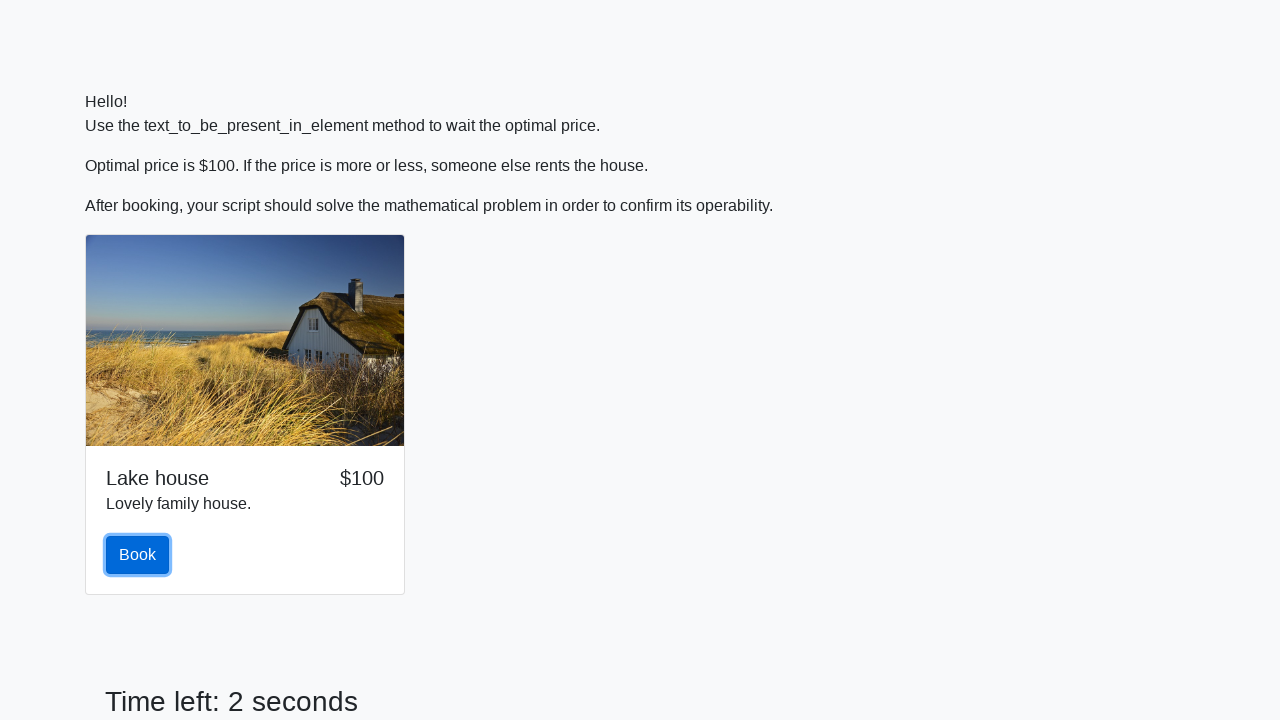

Calculated mathematical captcha answer: 2.16624538046371
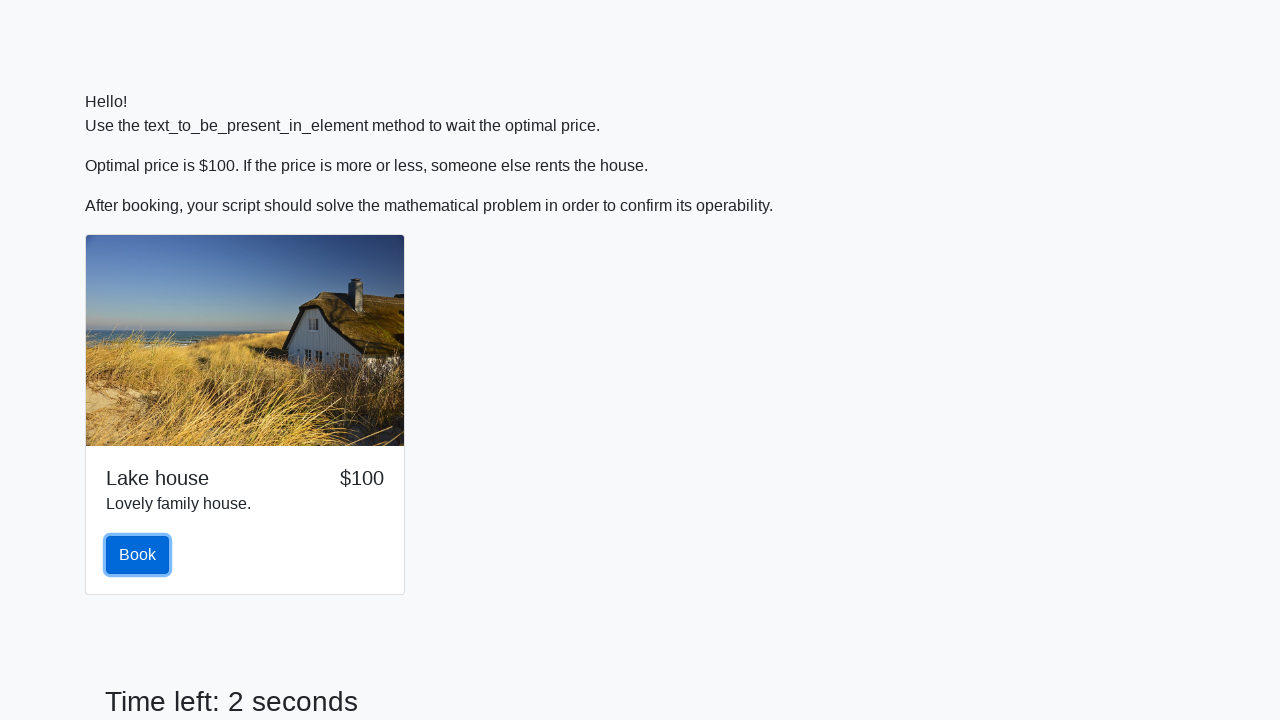

Filled in the captcha answer on #answer
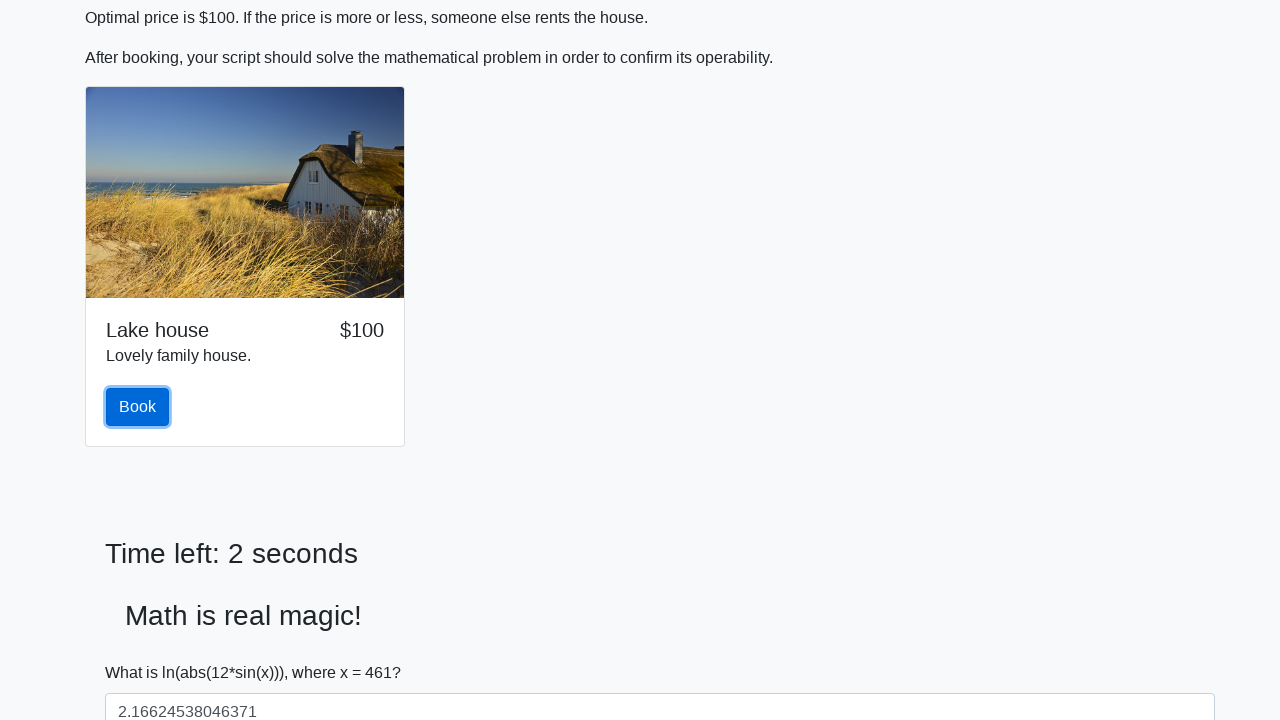

Clicked submit button to solve the captcha at (143, 651) on #solve
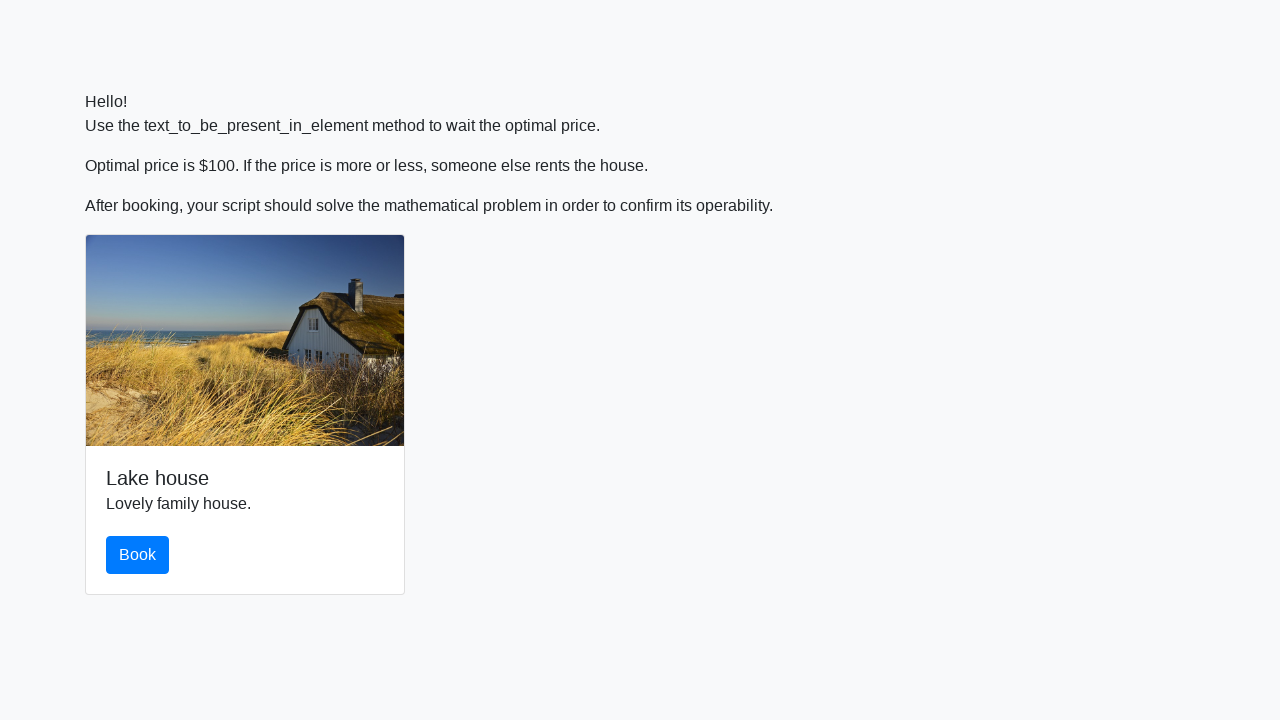

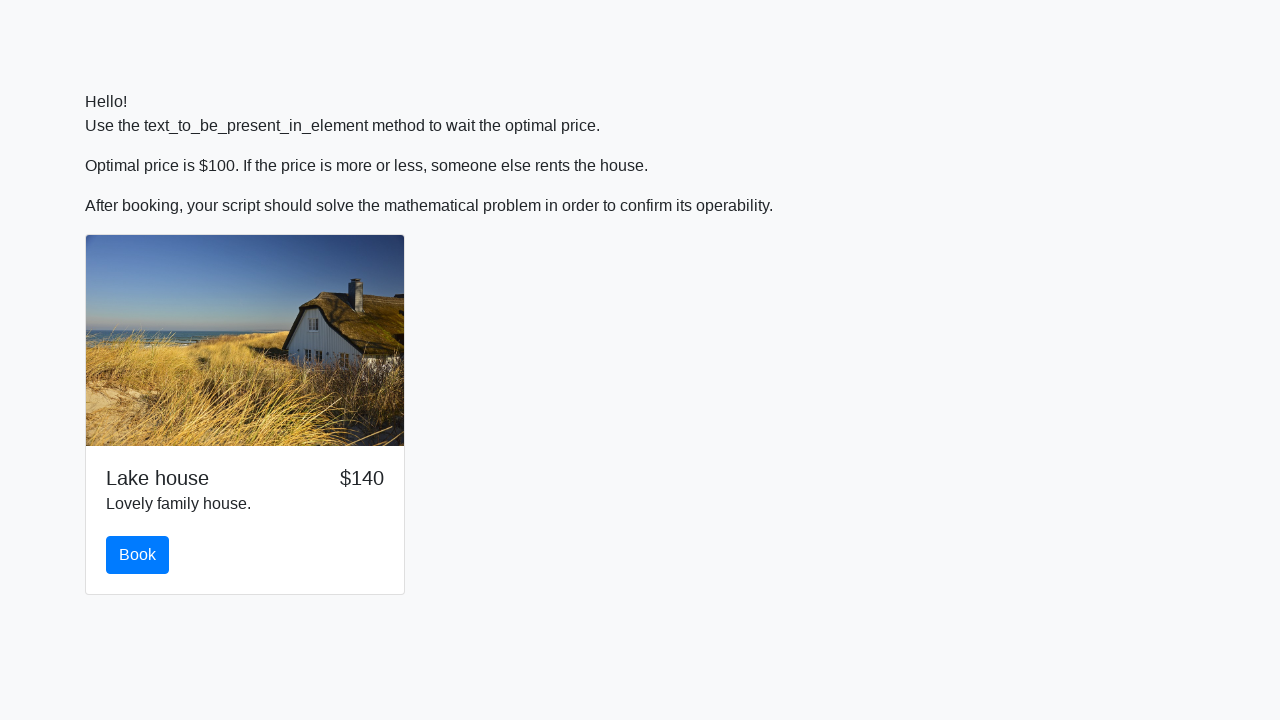